Navigates to Pluralsight homepage - a simple page load test with no additional actions

Starting URL: http://www.pluralsight.com/

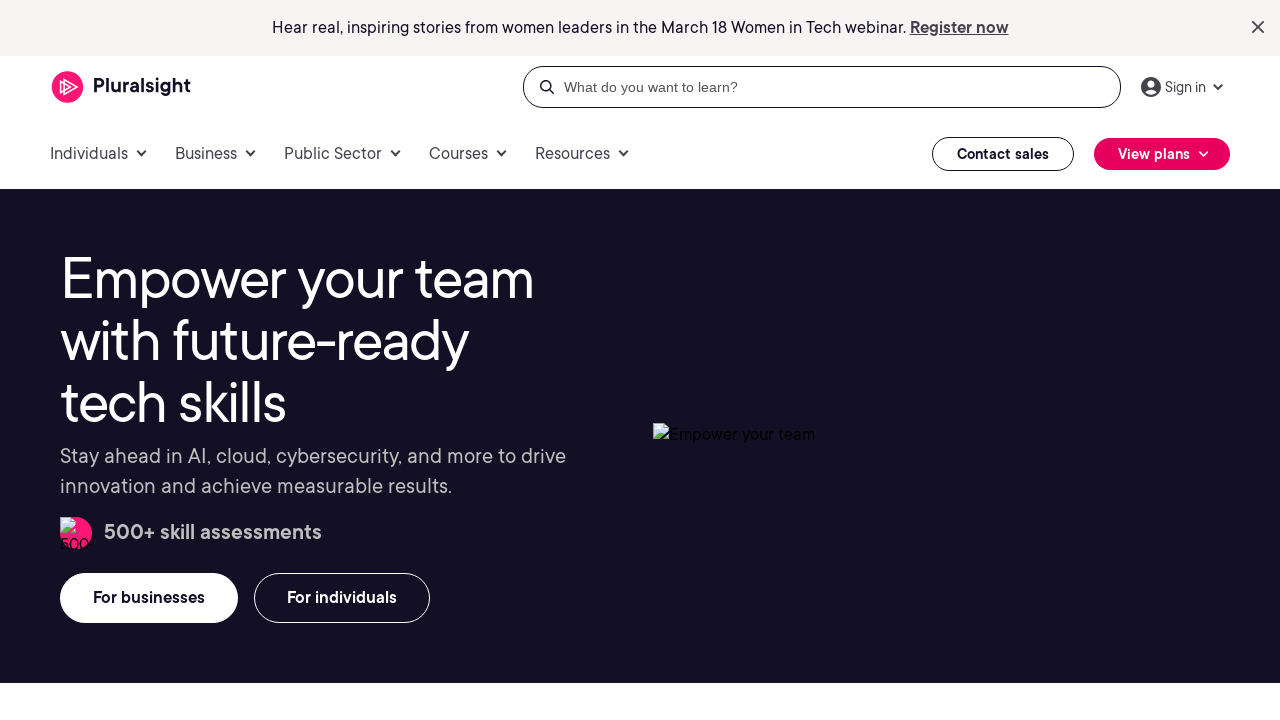

Navigated to Pluralsight homepage
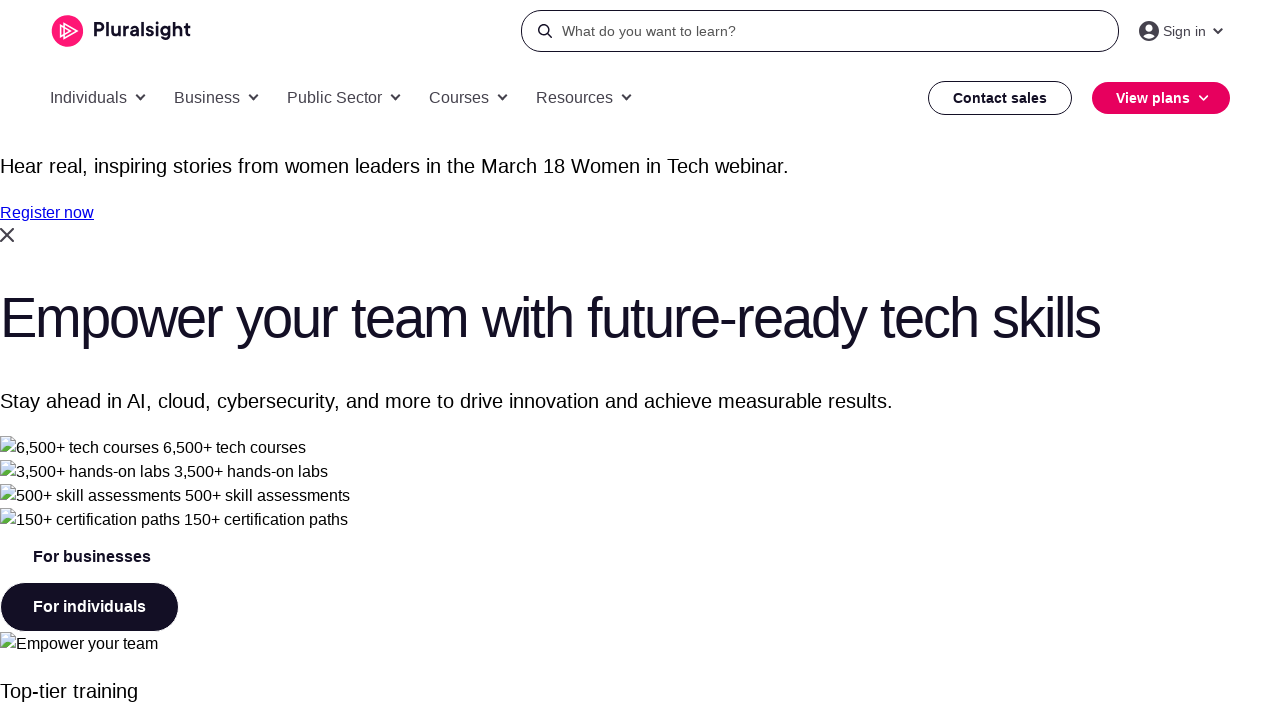

Page DOM content fully loaded
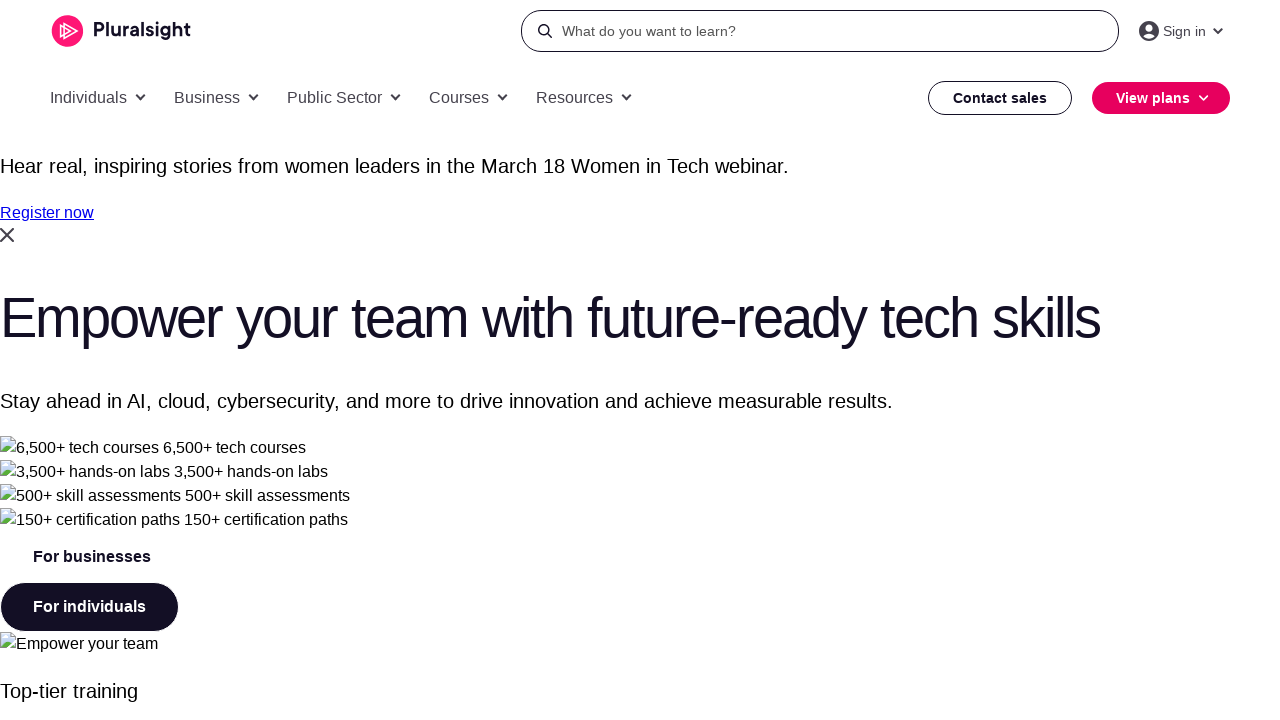

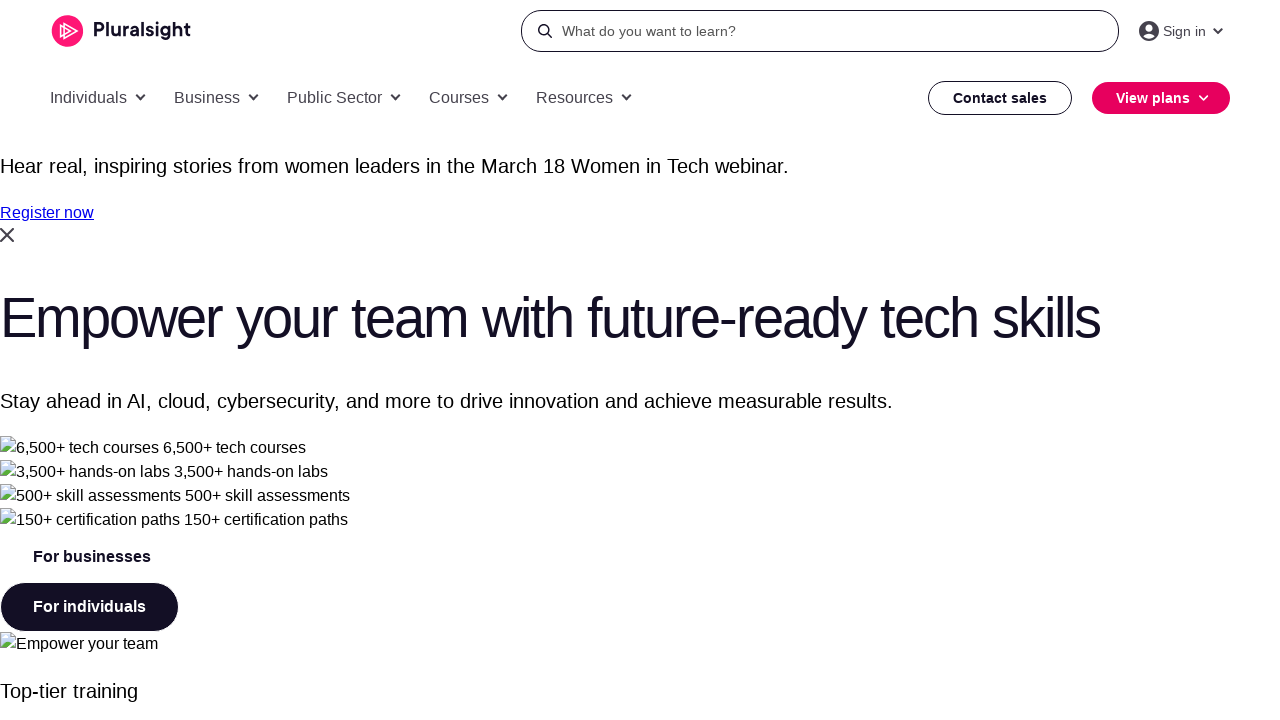